Tests navigation flow by clicking the "Get started" link and verifying the Installation heading appears

Starting URL: https://playwright.dev/

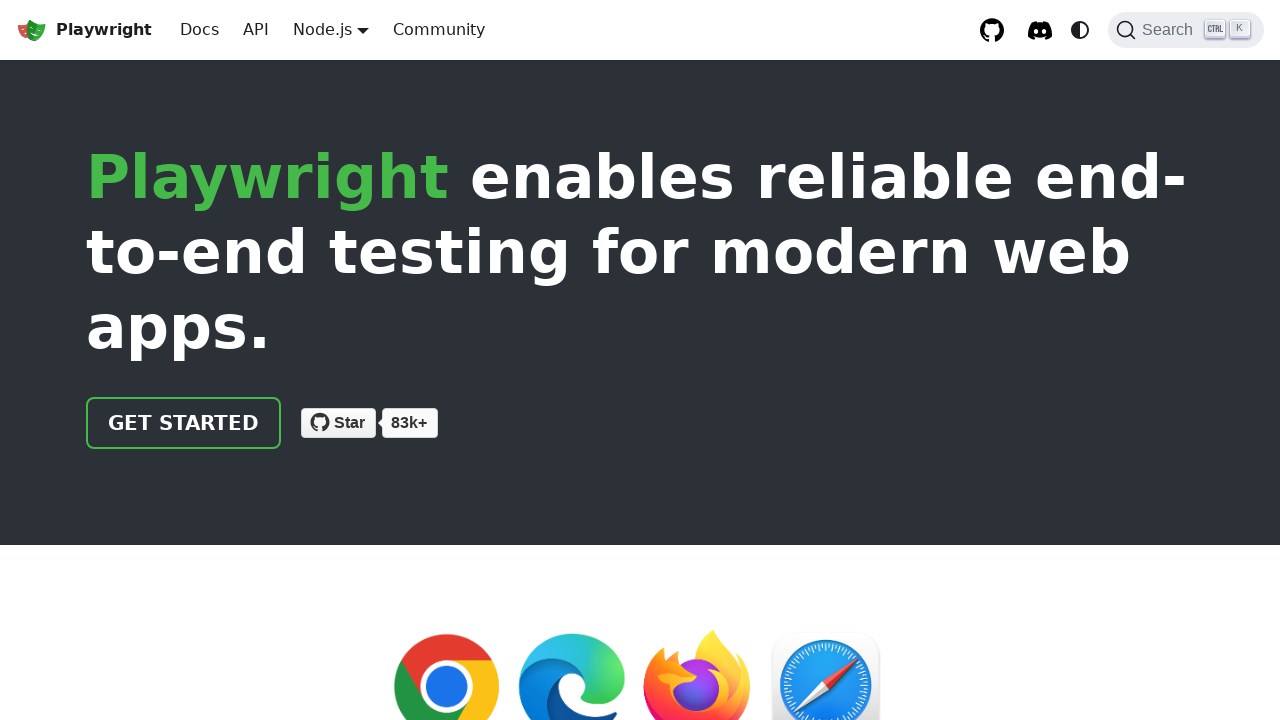

Clicked the 'Get started' link at (184, 423) on internal:role=link[name="Get started"i]
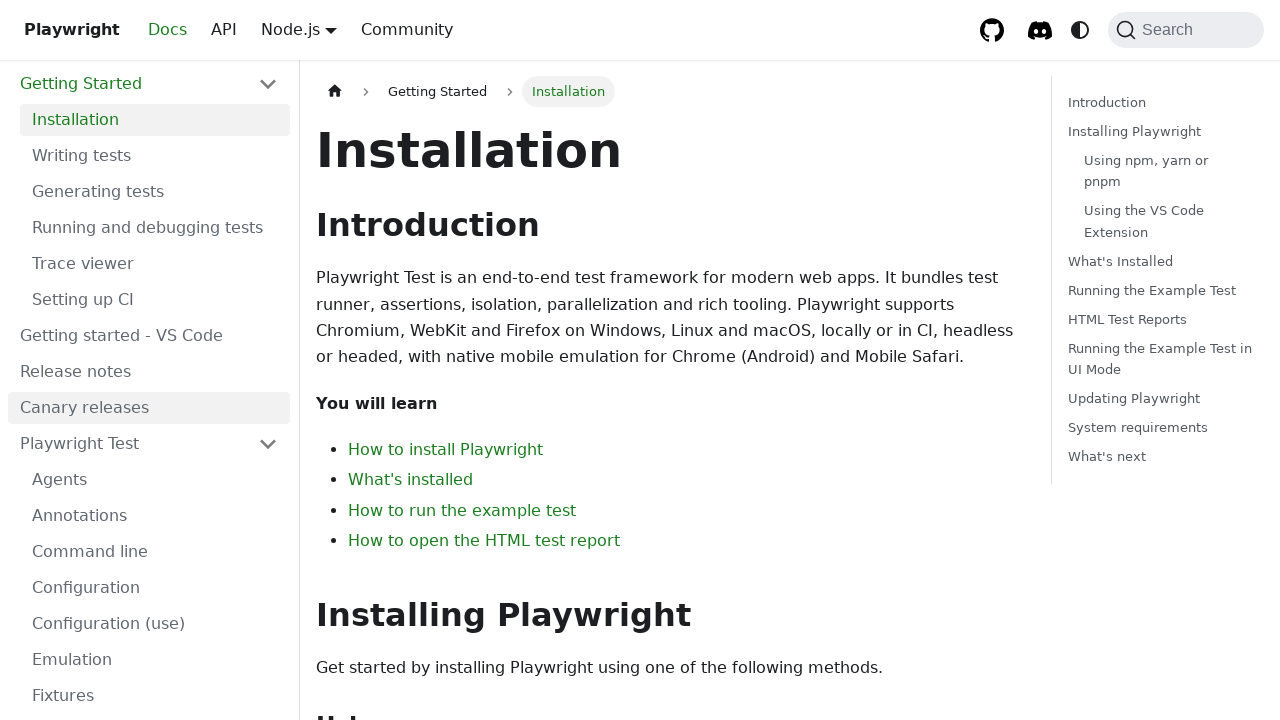

Installation heading appeared and is visible
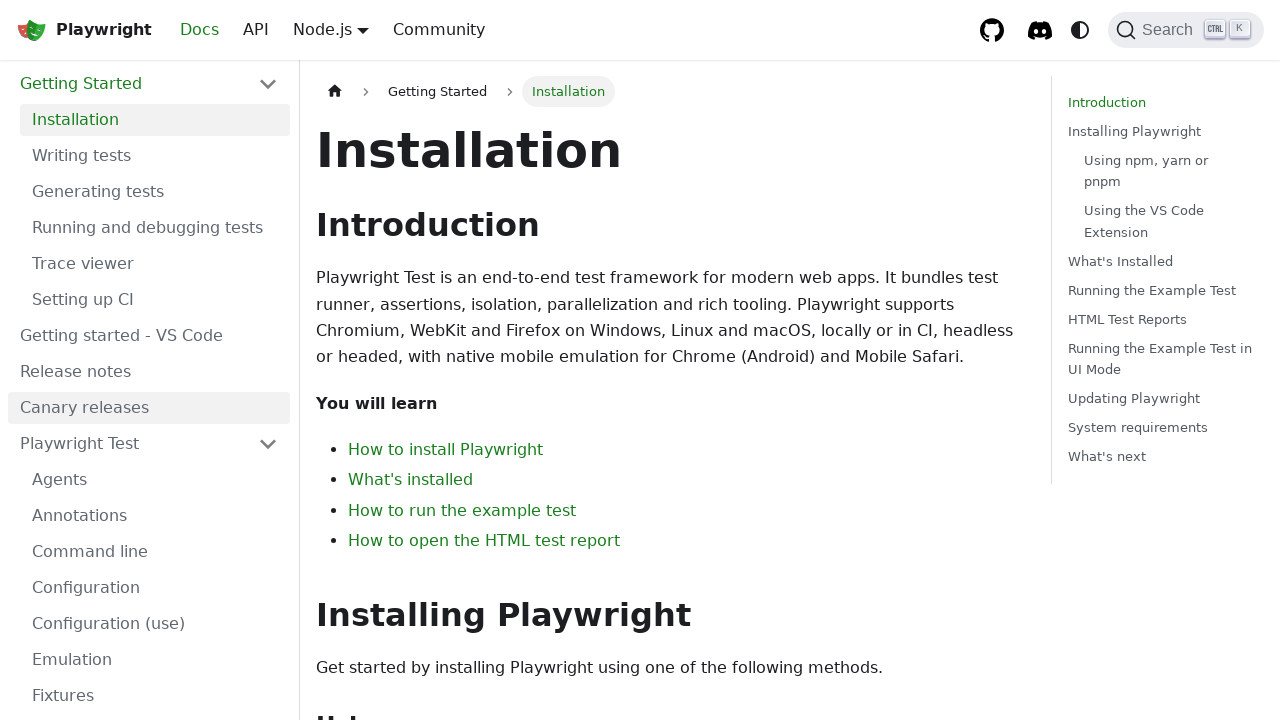

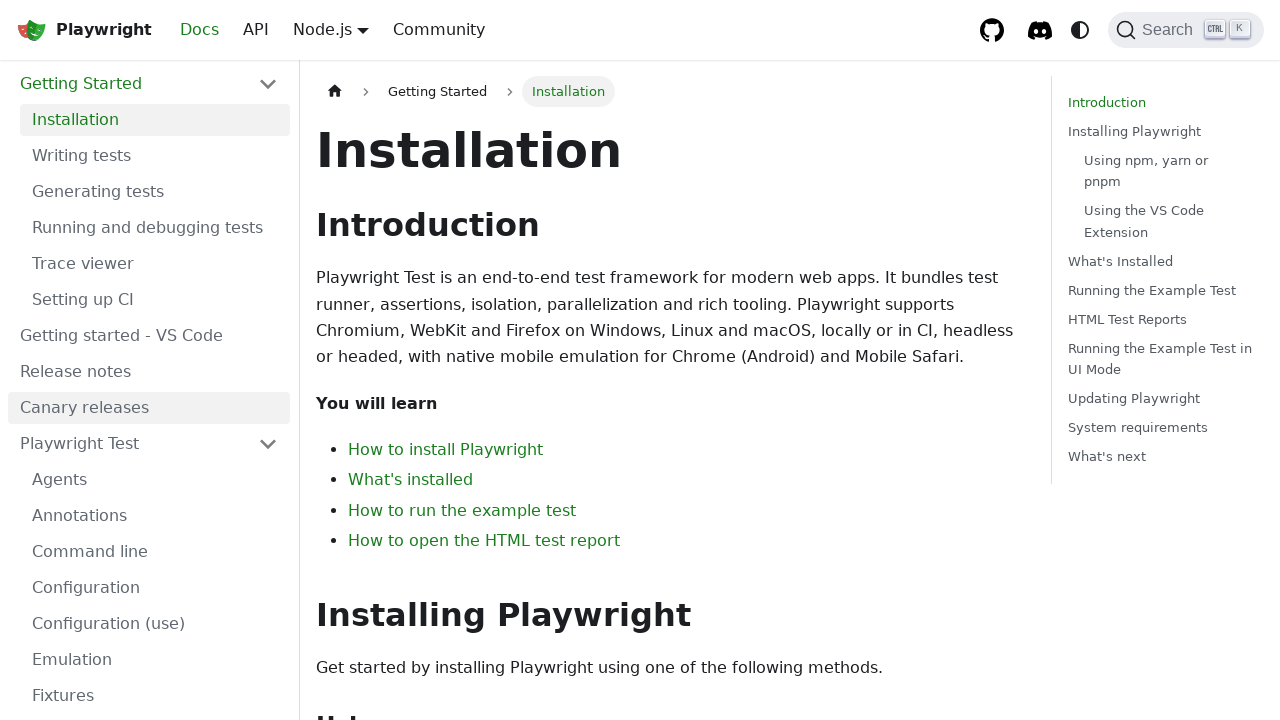